Tests the presence of a Changelog tab on the 'Site Information' page by clicking on the site info button and verifying the Changelog element exists

Starting URL: https://www.habr.com/

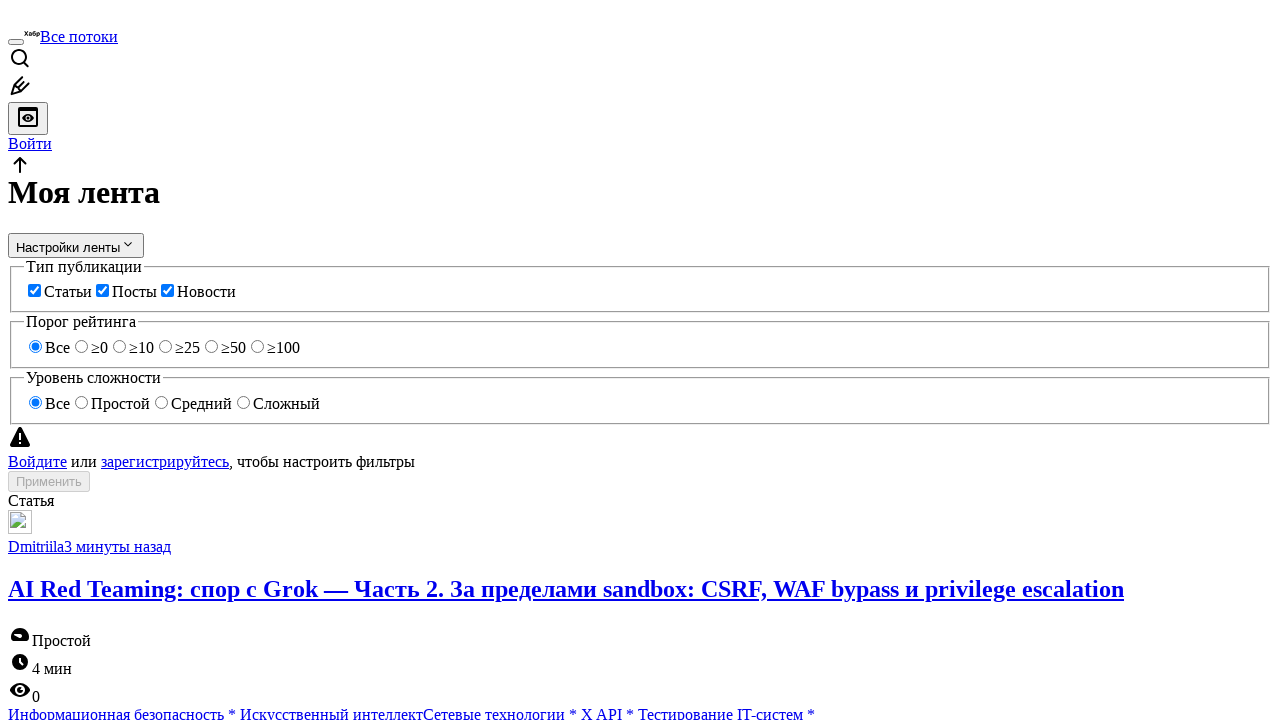

Clicked on 'Устройство сайта' (Site Info) button at (108, 378) on xpath=//*[contains(text(),'Устройство сайта')]
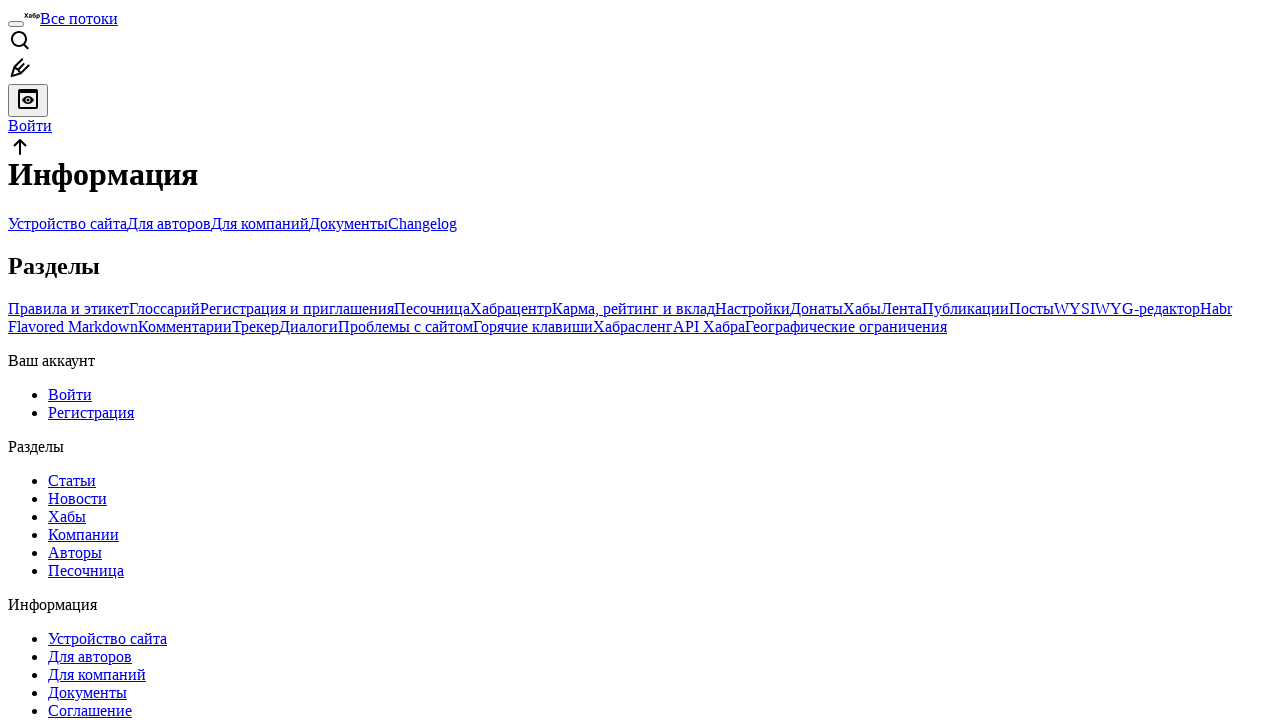

Verified Changelog element is present on Site Information page
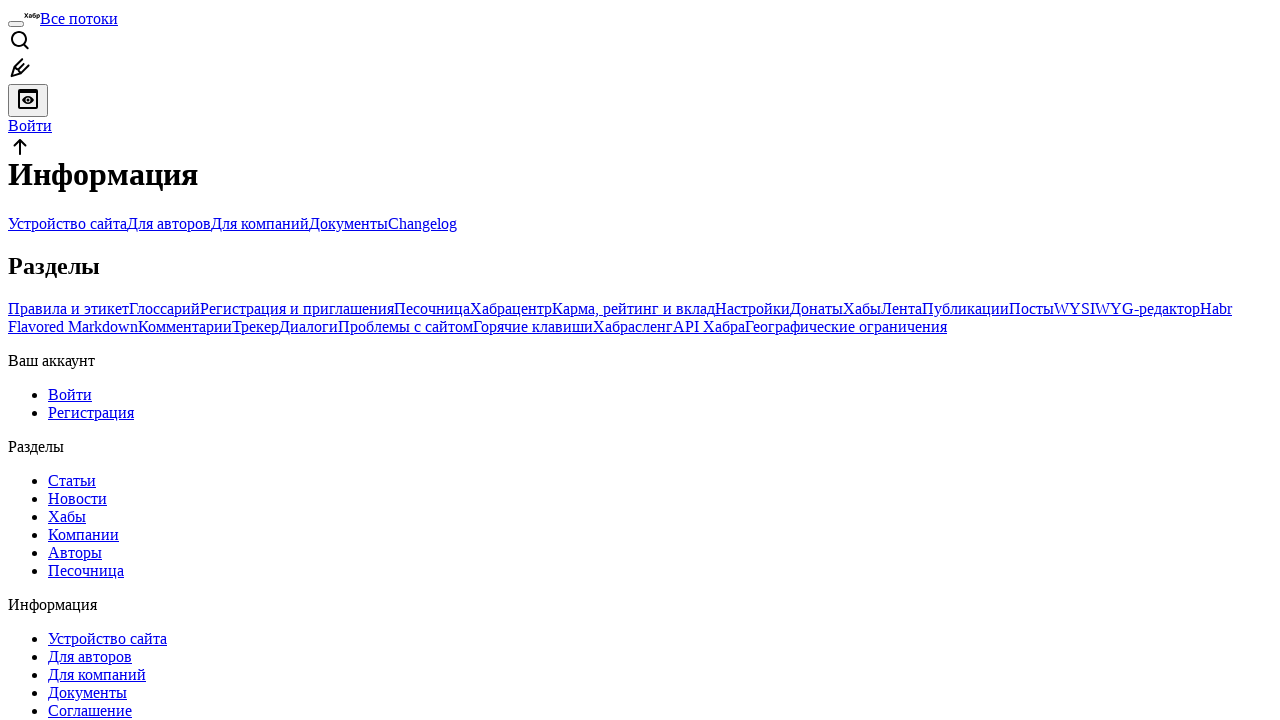

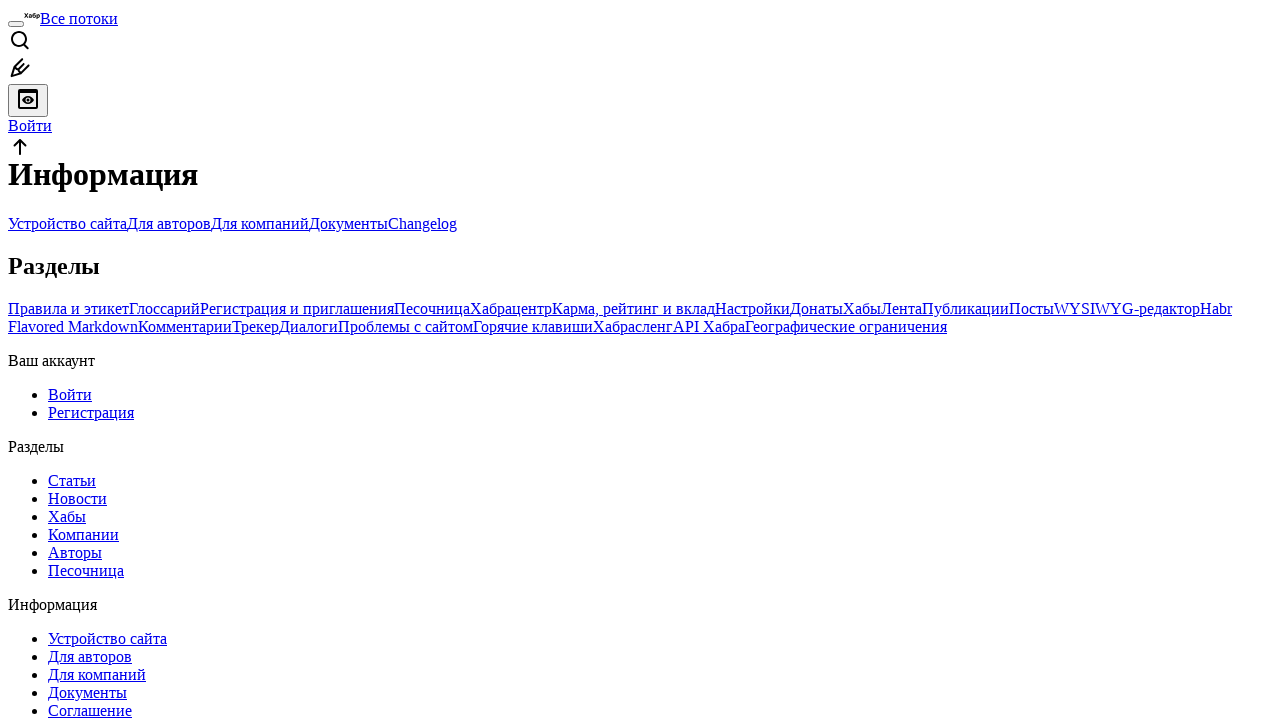